Tests the California wildfire map tracker page by clicking a button to display a data table and navigating through table pagination using the Next button.

Starting URL: https://calmatters.org/california-wildfire-map-tracker/?gad_source=1&gclid=Cj0KCQiAy8K8BhCZARIsAKJ8sfS4CG-Qk4fQSwk5ySvizY-3O19Q8aoNgLVKRs9YyAmd-QK2evxiS-saAgVBEALw_wcB

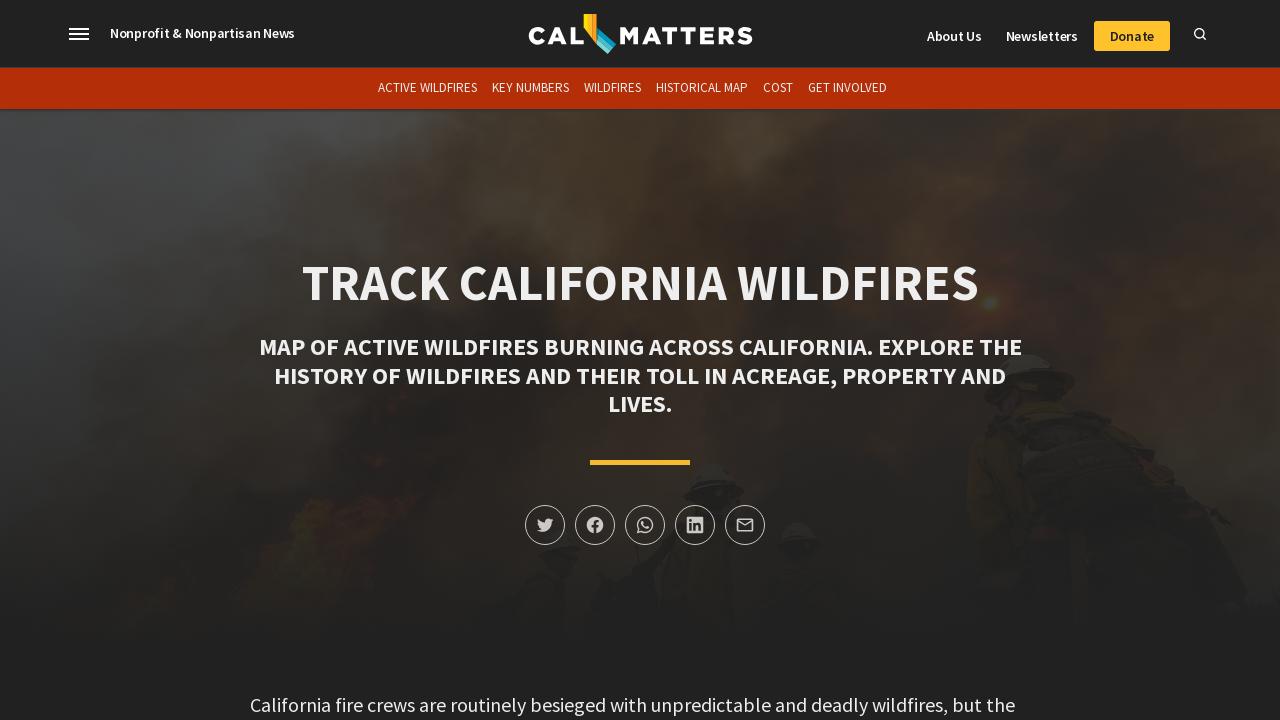

Waited for sigma table button to be visible
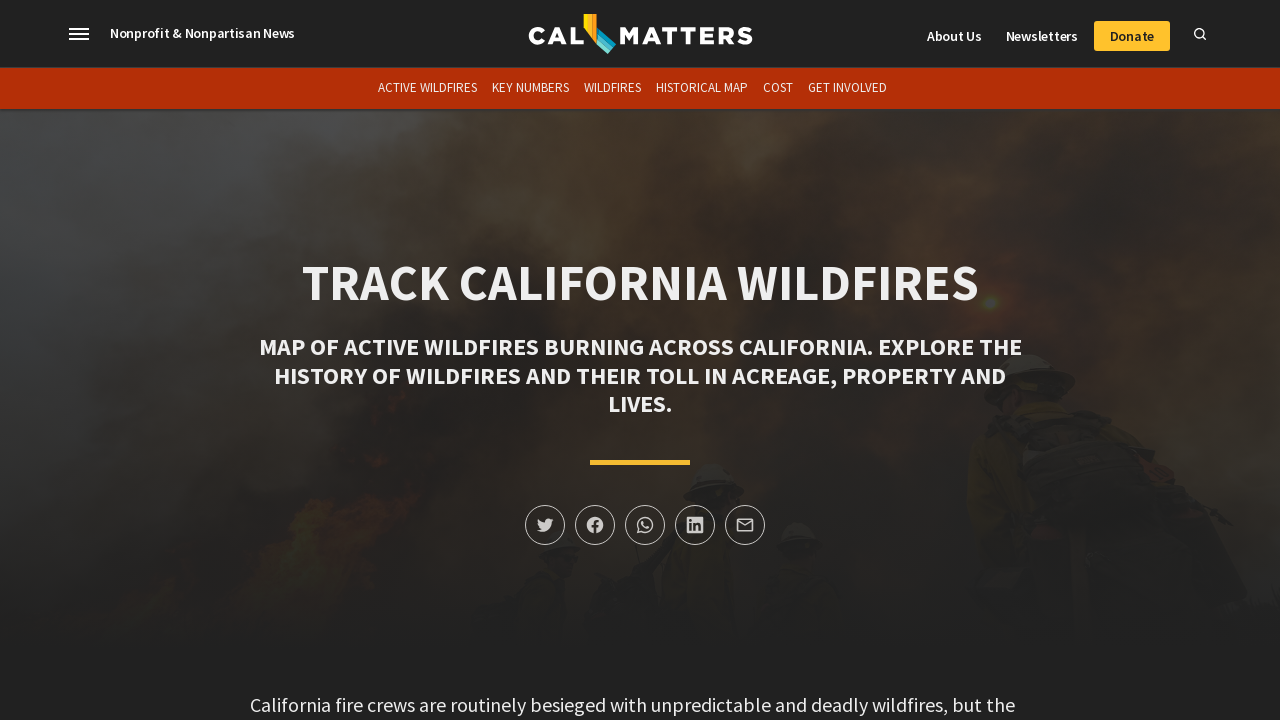

Clicked button to display sigma data table at (640, 695) on button.d-button.dark[data-table='sigma']
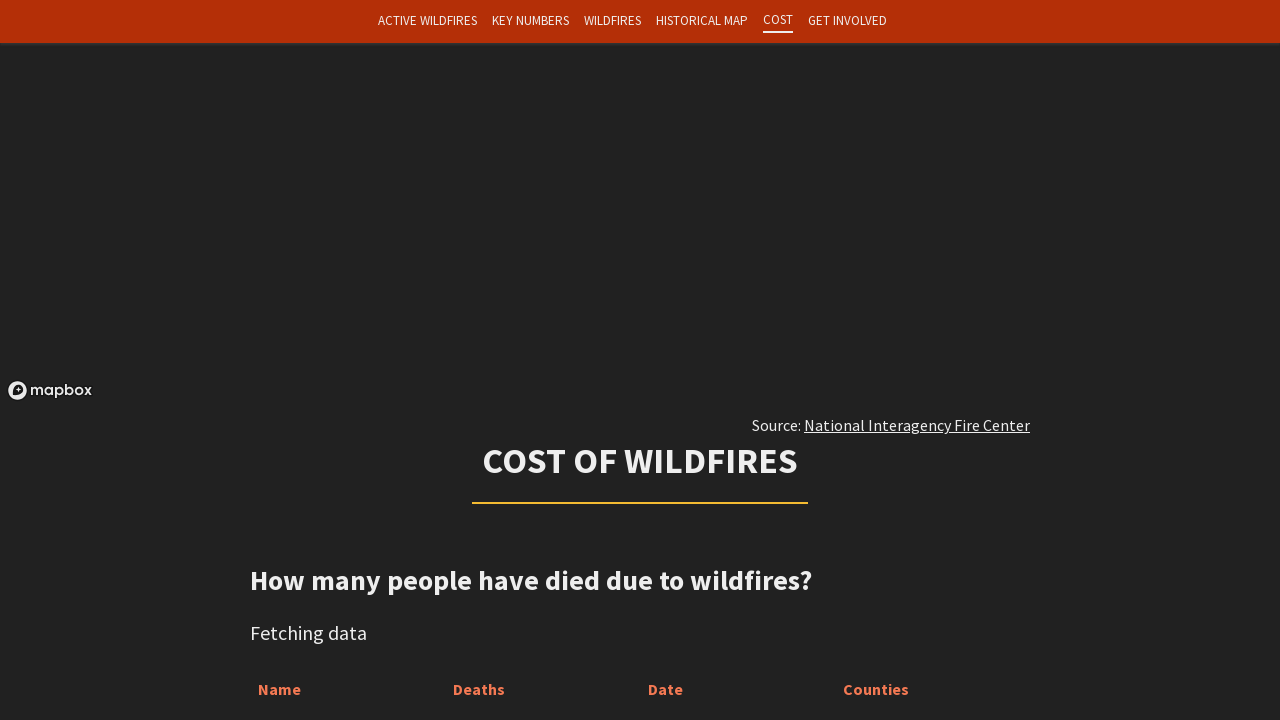

Waited for table container to load
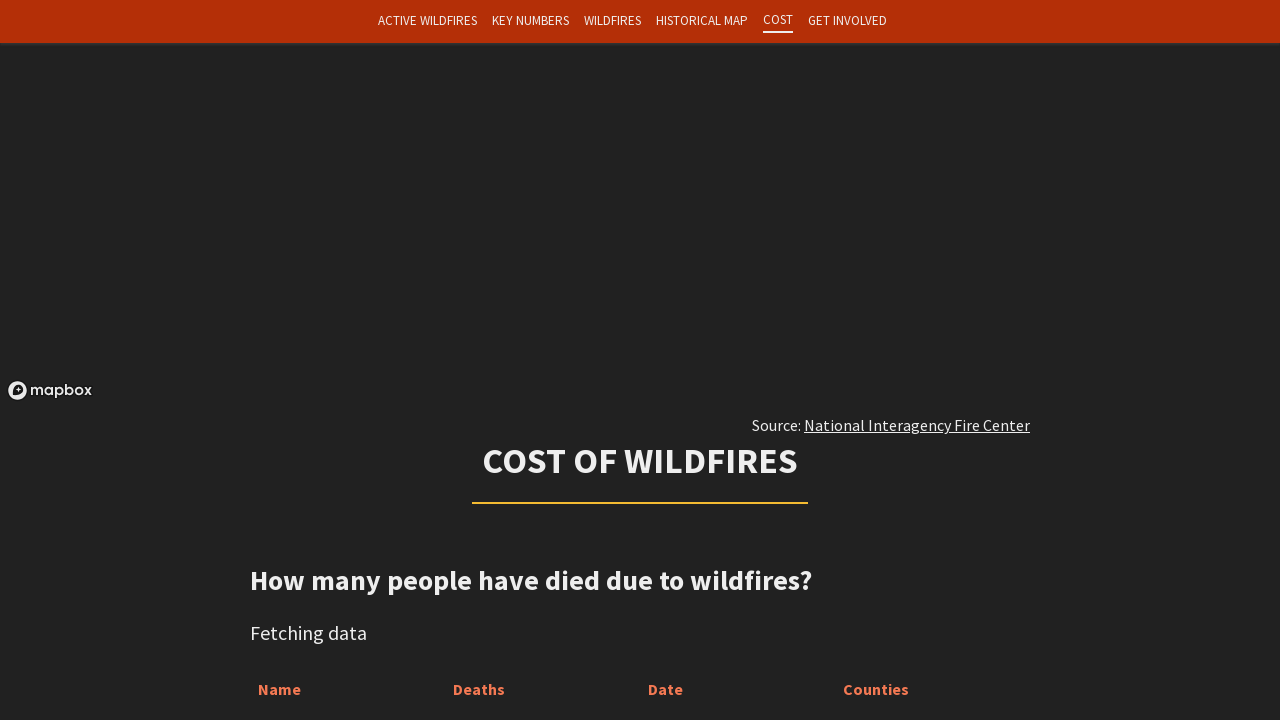

Waited for table rows to be present
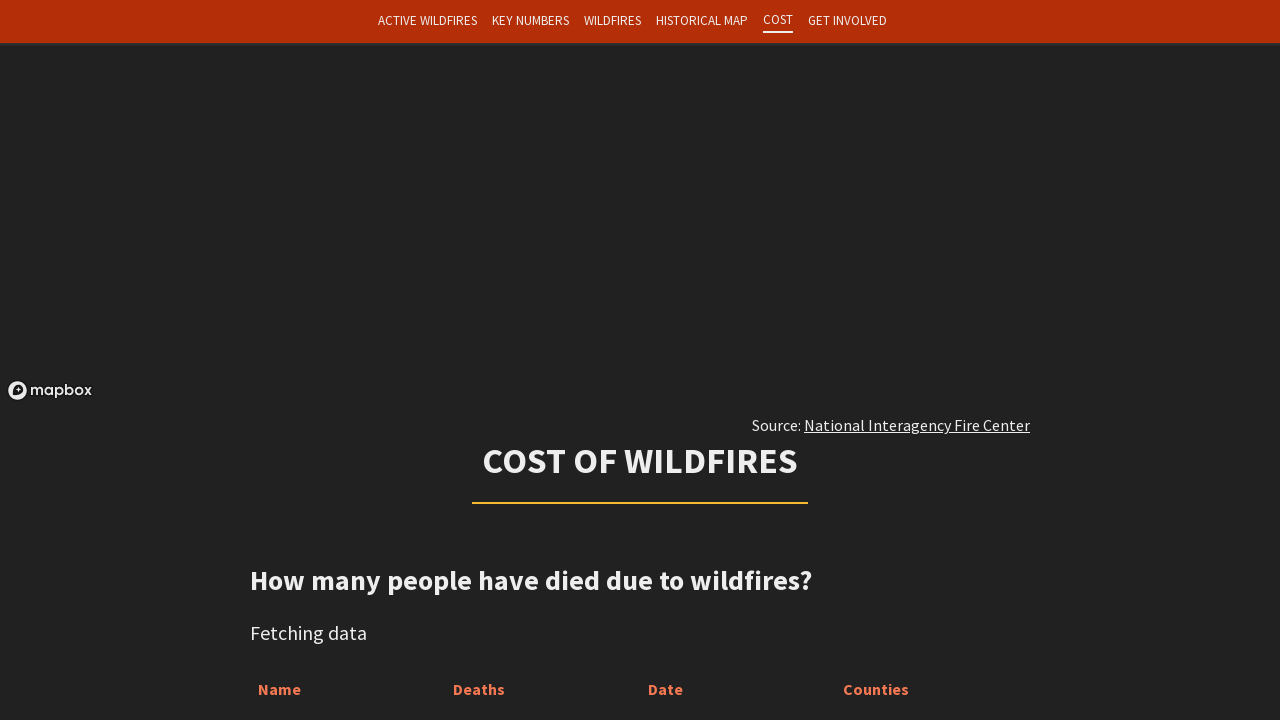

Clicked Next button to navigate to next page of table results at (690, 361) on xpath=//div[@class='d-table-container'][@data-table='sigma']//button[@id='next']
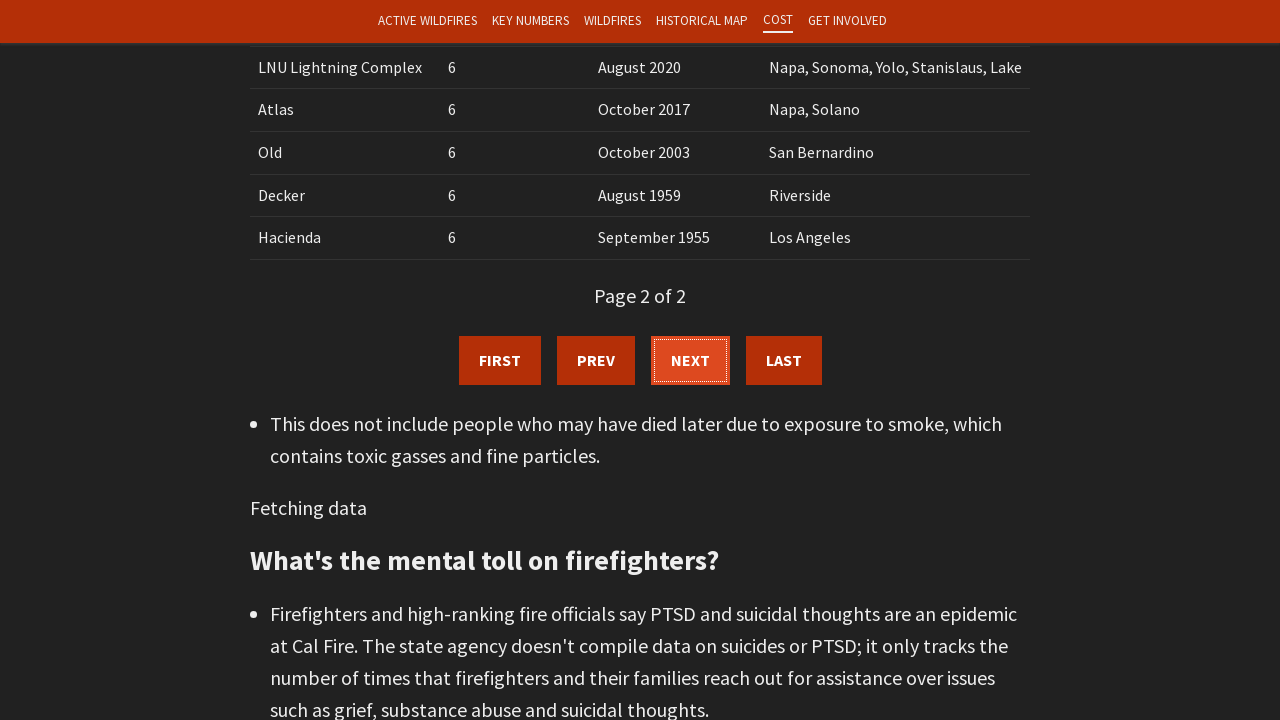

Waited for new table data to load after pagination
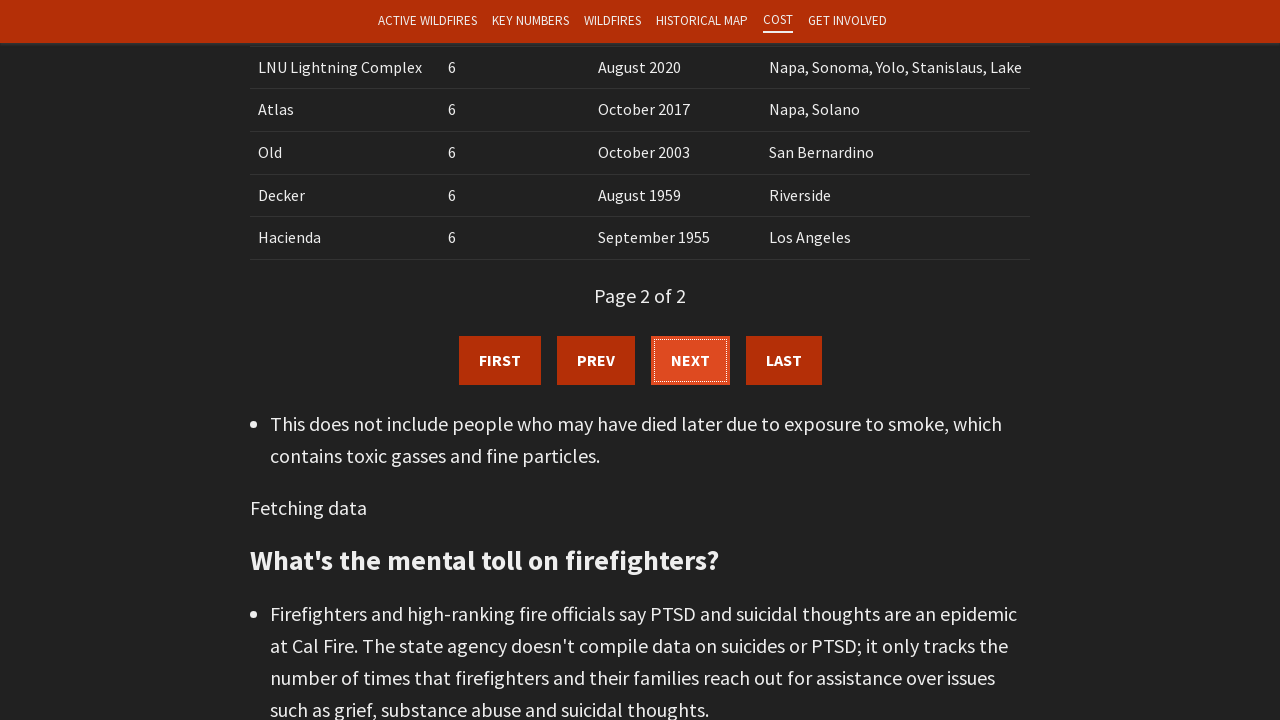

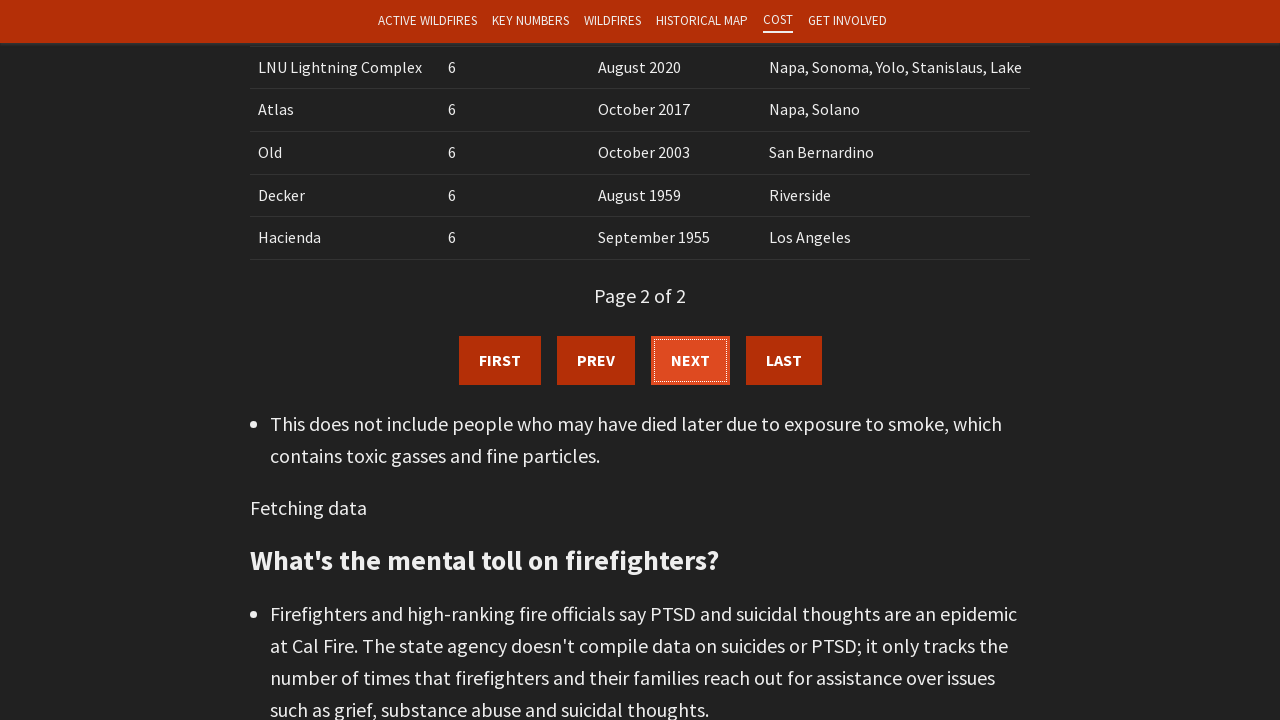